Tests that a todo item is removed if an empty string is entered when editing

Starting URL: https://demo.playwright.dev/todomvc

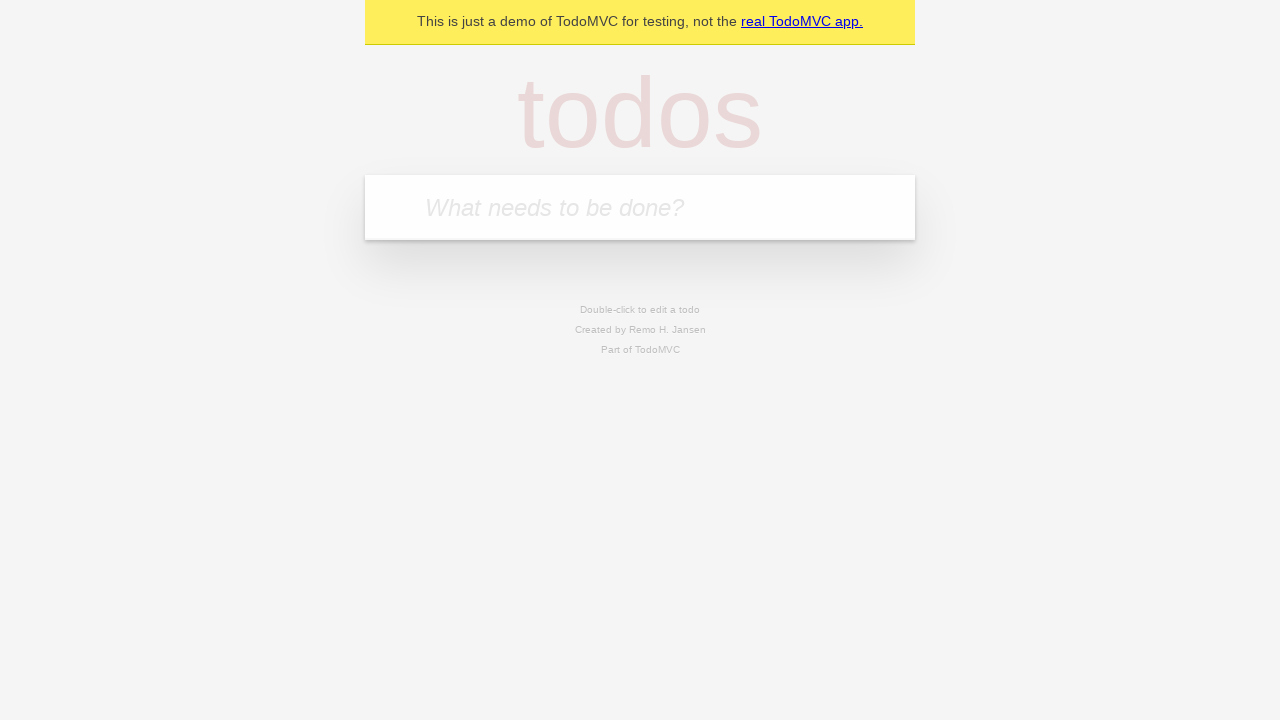

Filled input with first todo item 'buy some cheese' on internal:attr=[placeholder="What needs to be done?"i]
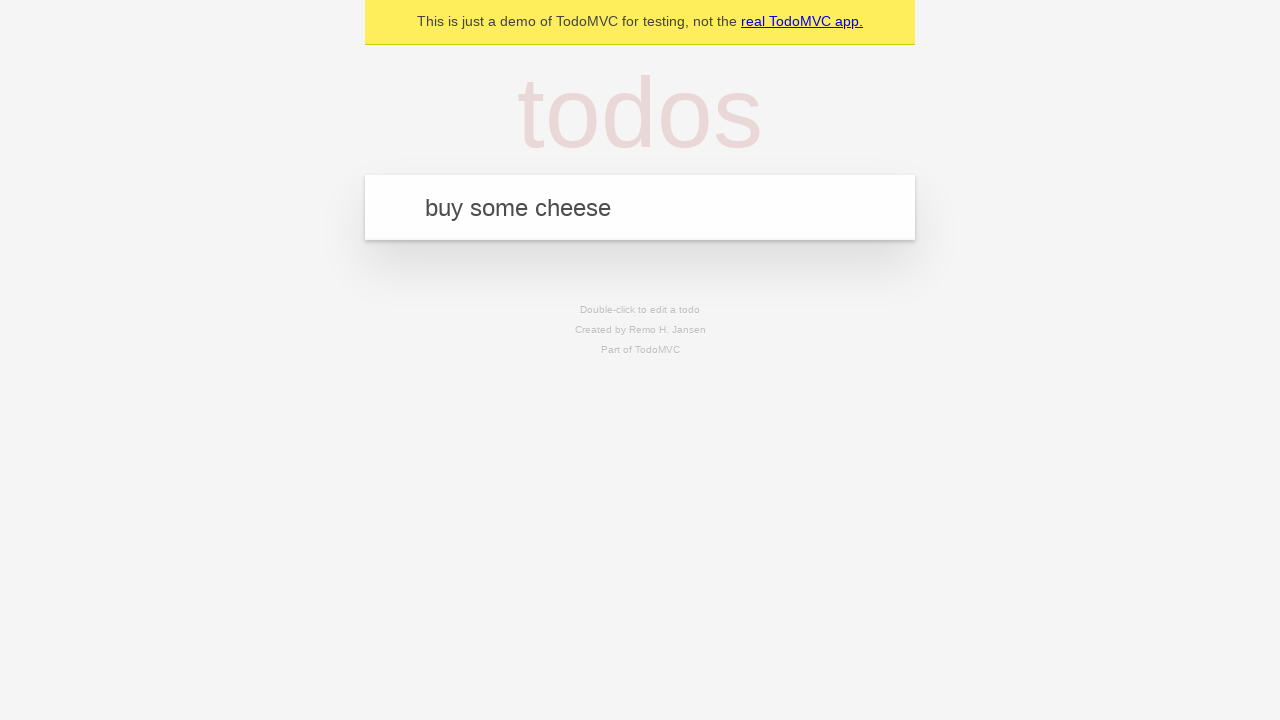

Pressed Enter to create first todo on internal:attr=[placeholder="What needs to be done?"i]
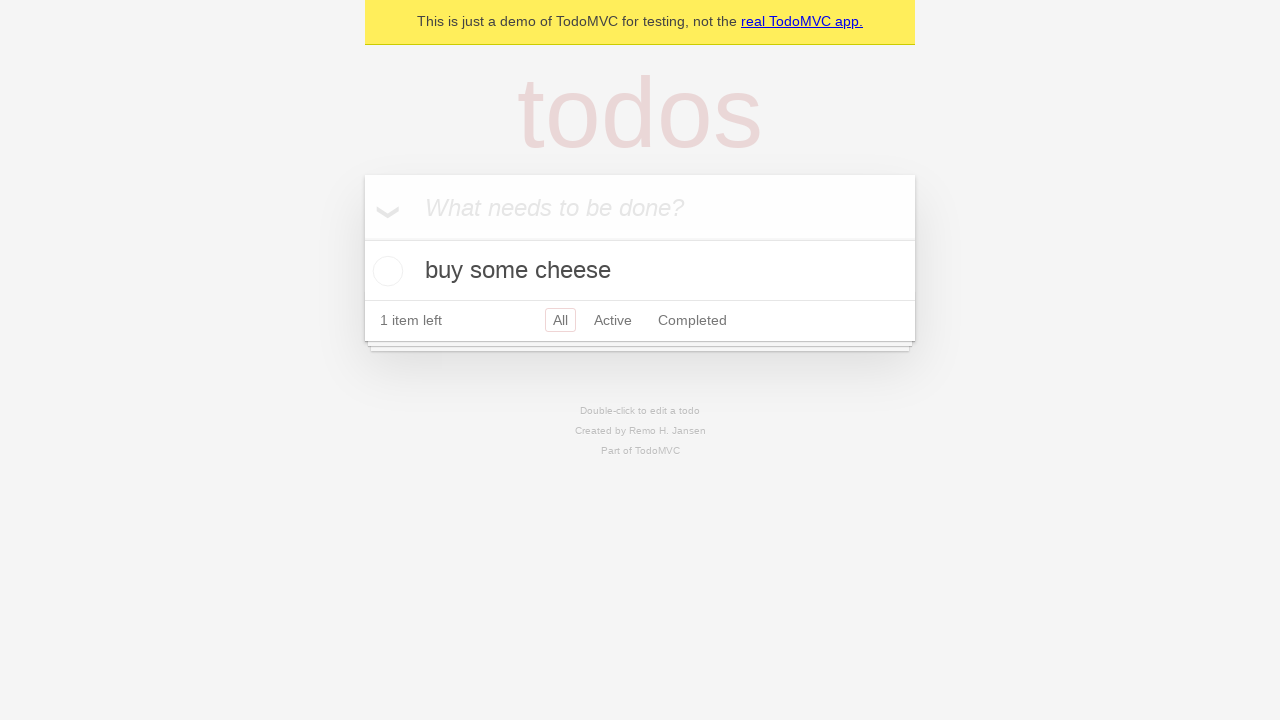

Filled input with second todo item 'feed the cat' on internal:attr=[placeholder="What needs to be done?"i]
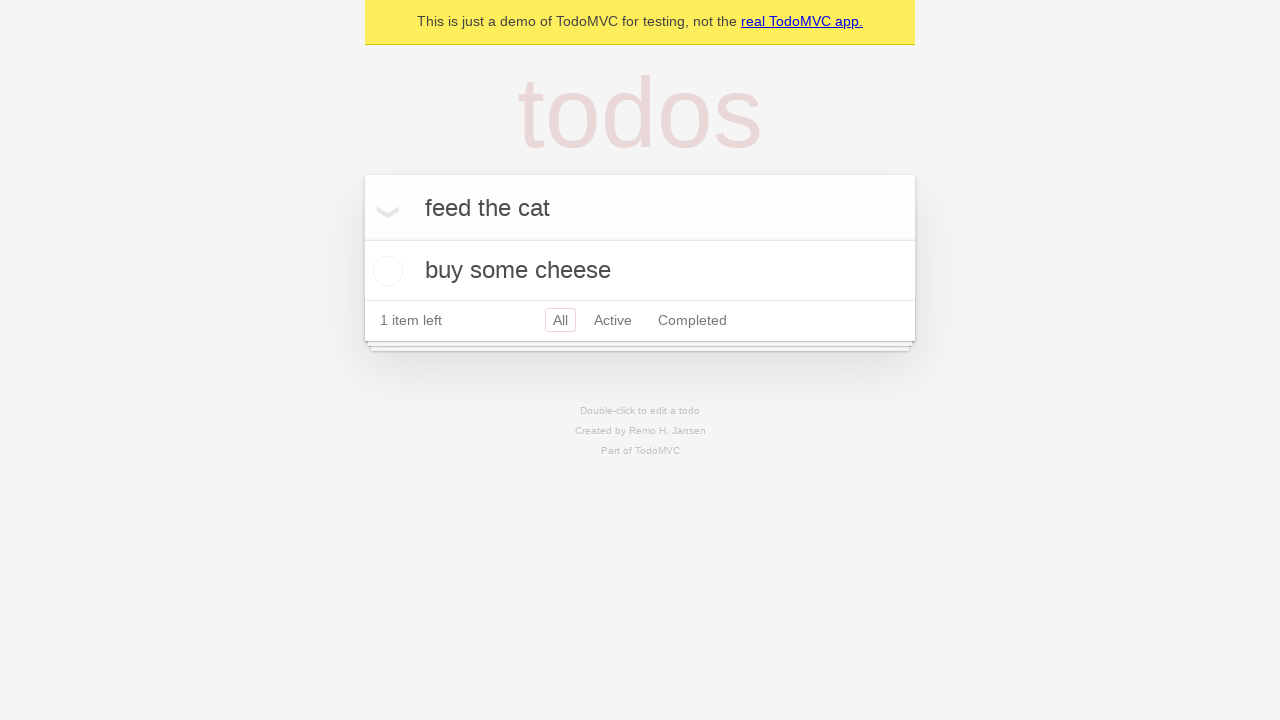

Pressed Enter to create second todo on internal:attr=[placeholder="What needs to be done?"i]
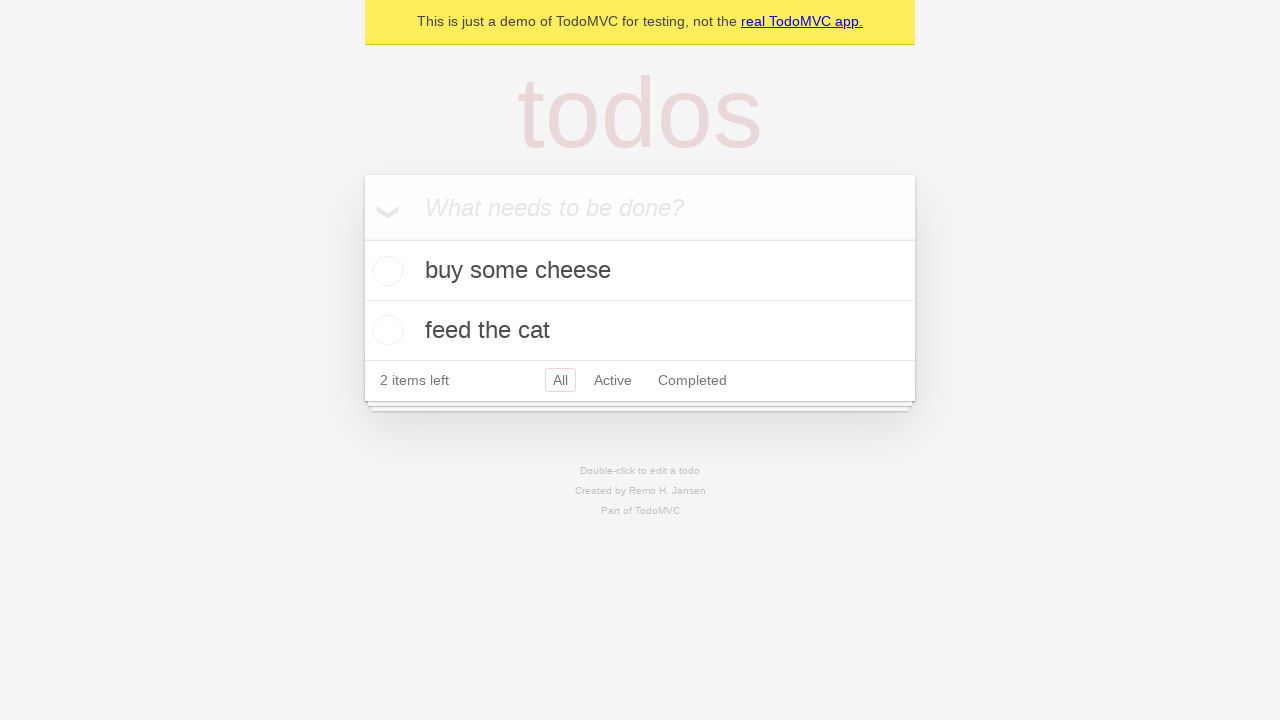

Filled input with third todo item 'book a doctors appointment' on internal:attr=[placeholder="What needs to be done?"i]
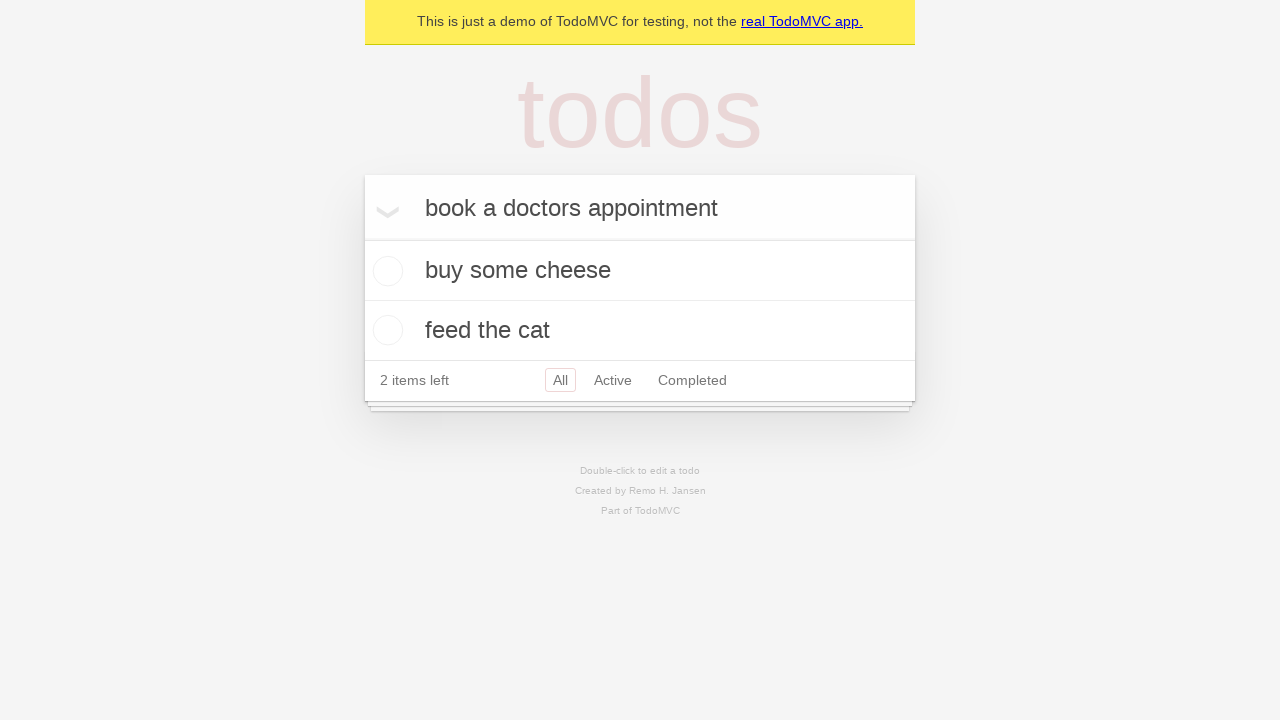

Pressed Enter to create third todo on internal:attr=[placeholder="What needs to be done?"i]
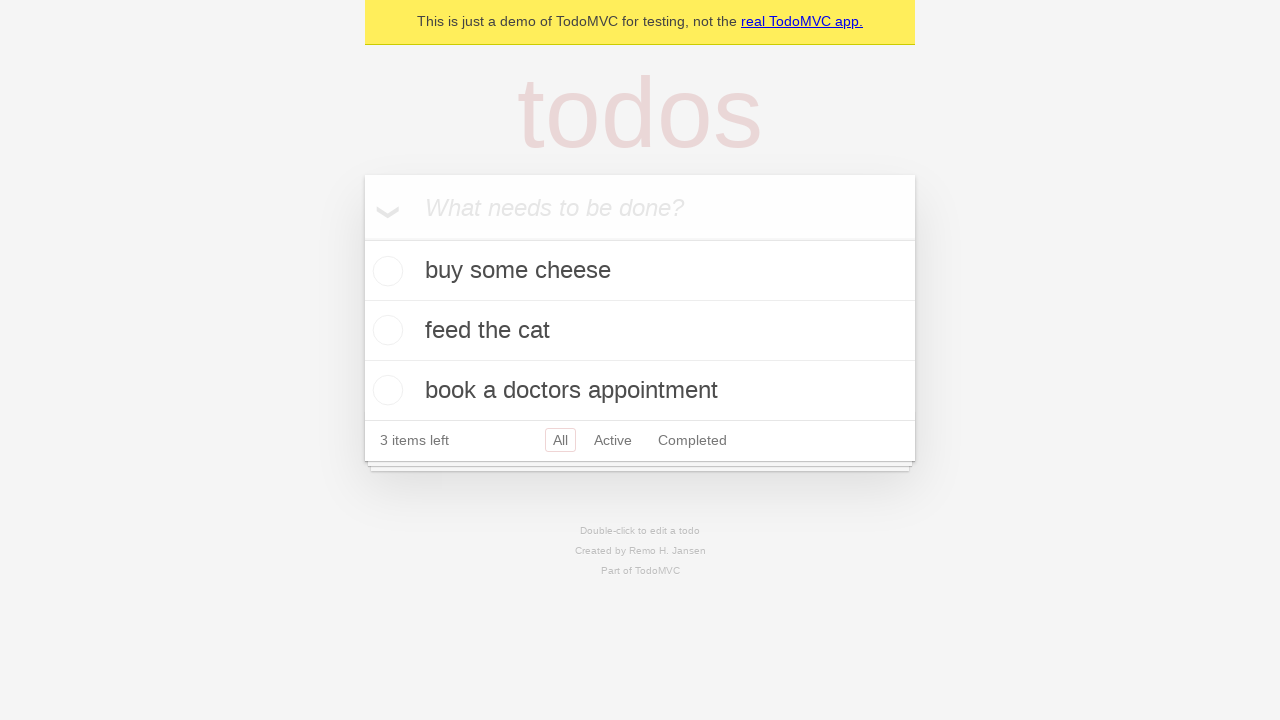

Double-clicked second todo item to enter edit mode at (640, 331) on internal:testid=[data-testid="todo-item"s] >> nth=1
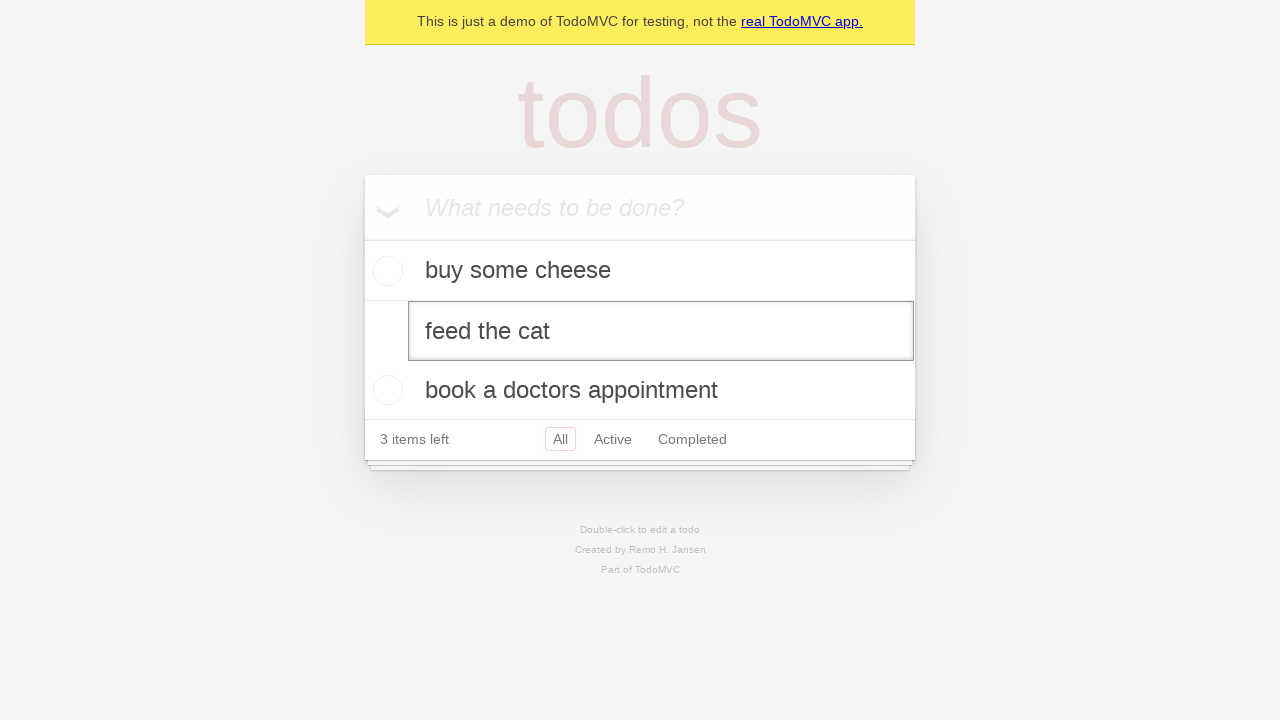

Cleared the text in the edit field for second todo on internal:testid=[data-testid="todo-item"s] >> nth=1 >> internal:role=textbox[nam
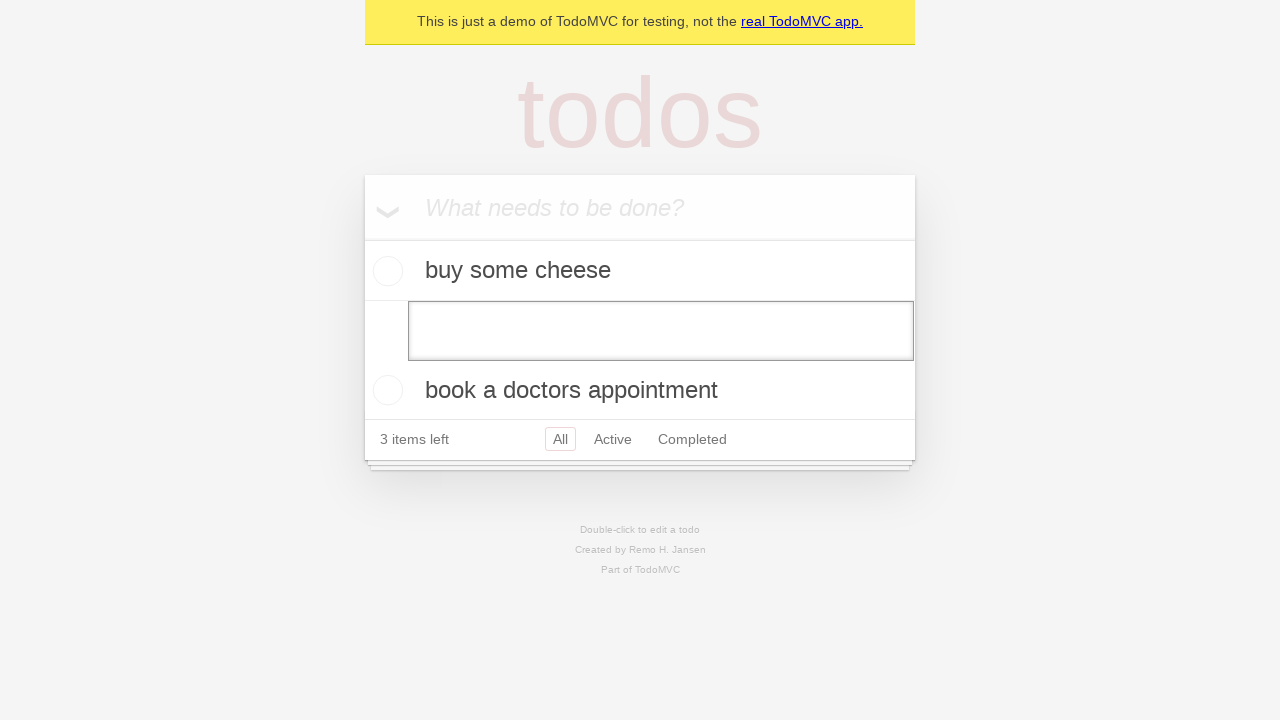

Pressed Enter to save empty text, removing the todo item on internal:testid=[data-testid="todo-item"s] >> nth=1 >> internal:role=textbox[nam
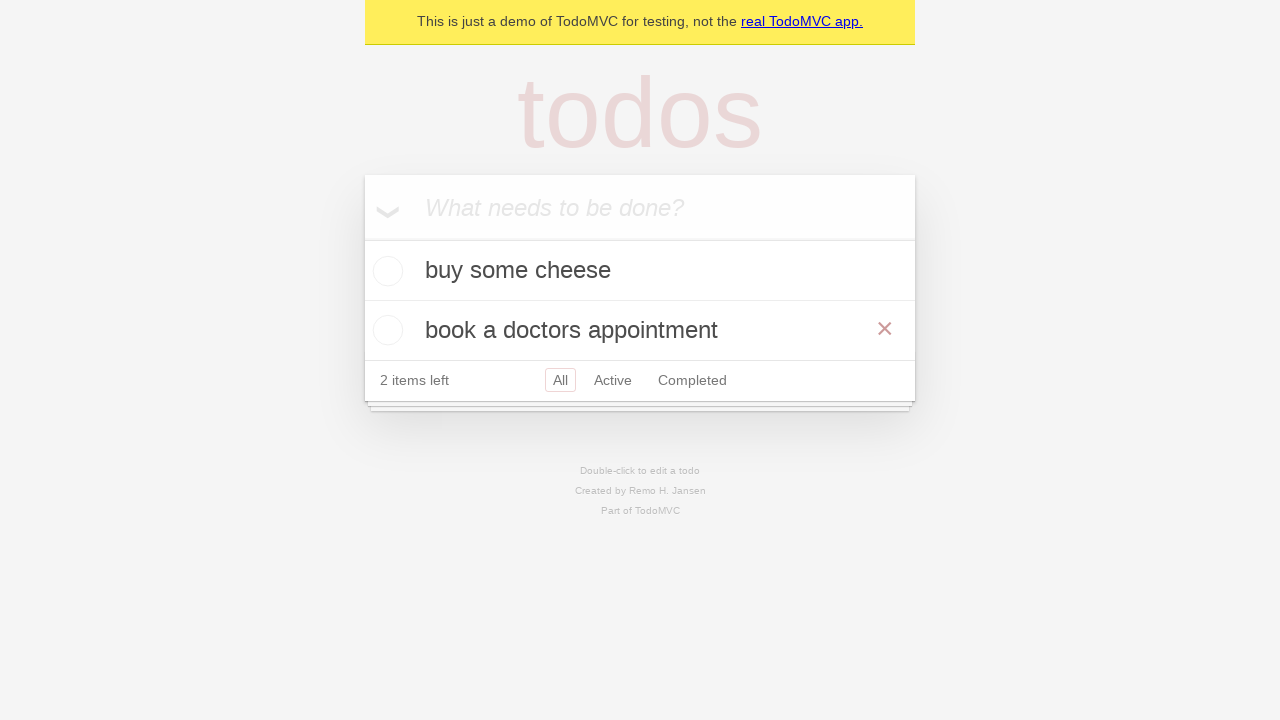

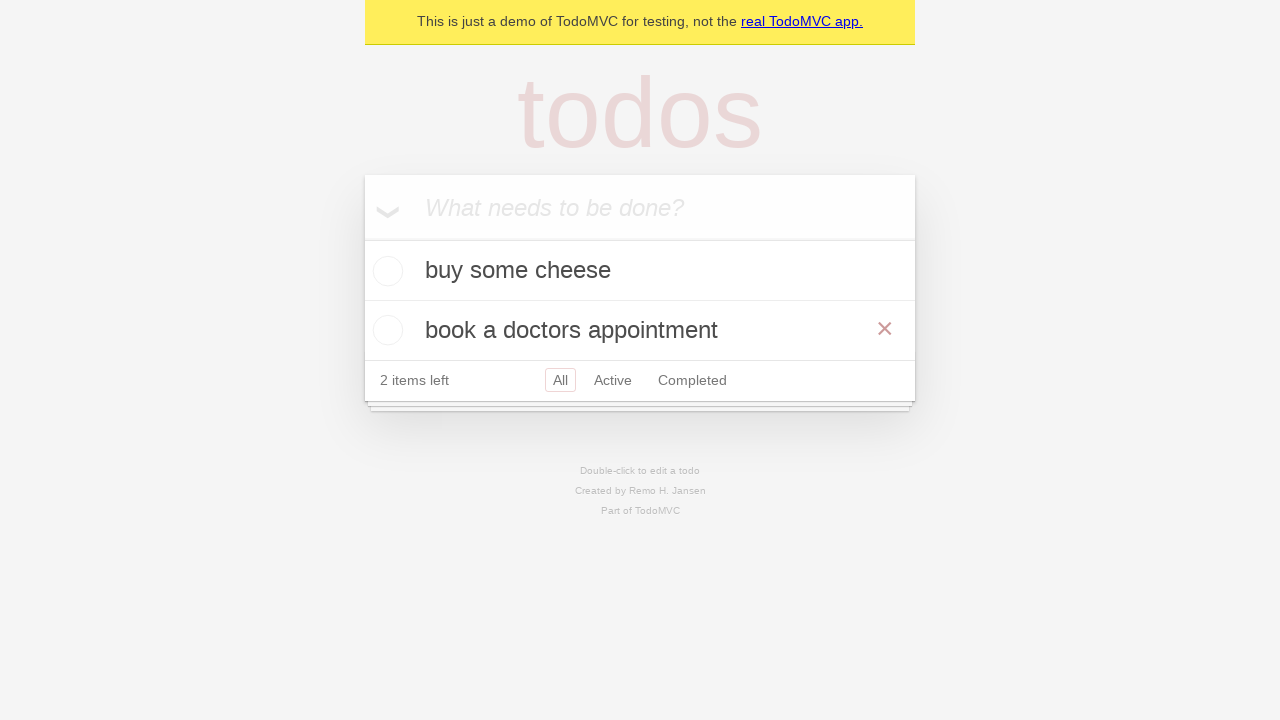